Tests JavaScript alert handling by clicking a button that triggers an alert, then accepting the alert dialog

Starting URL: https://demoqa.com/alerts

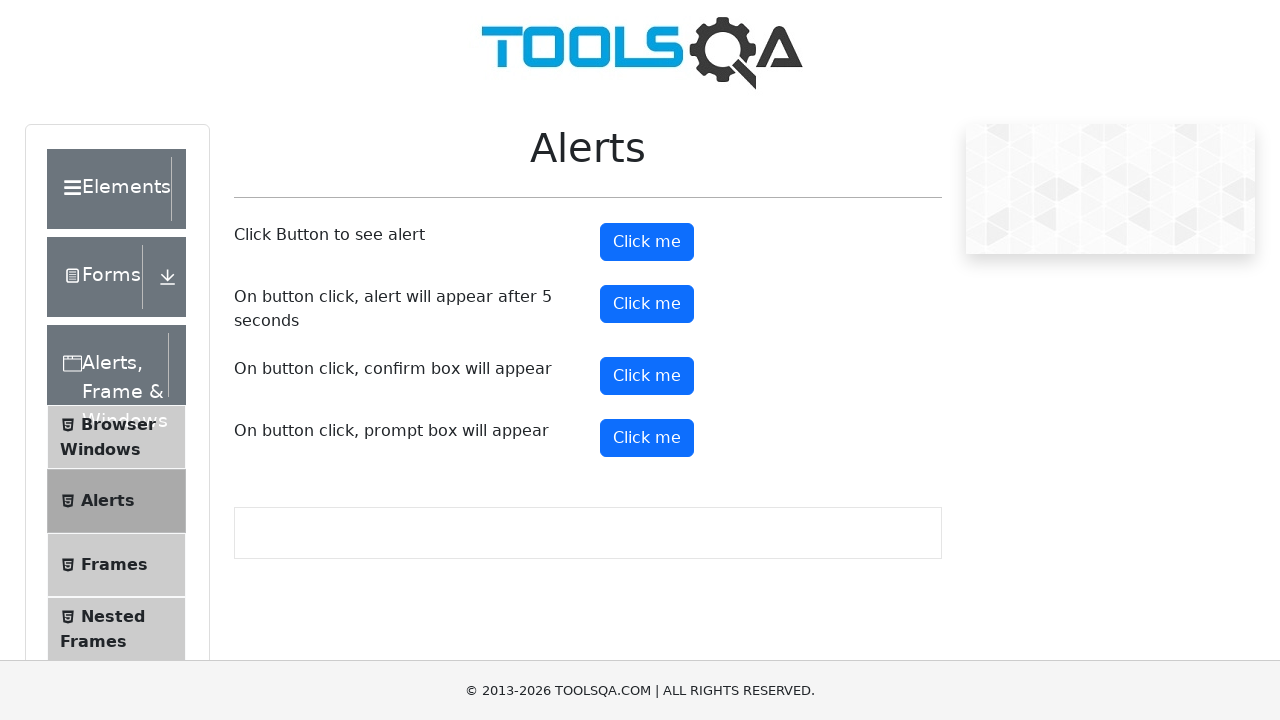

Clicked alert button to trigger JavaScript alert at (647, 242) on #alertButton
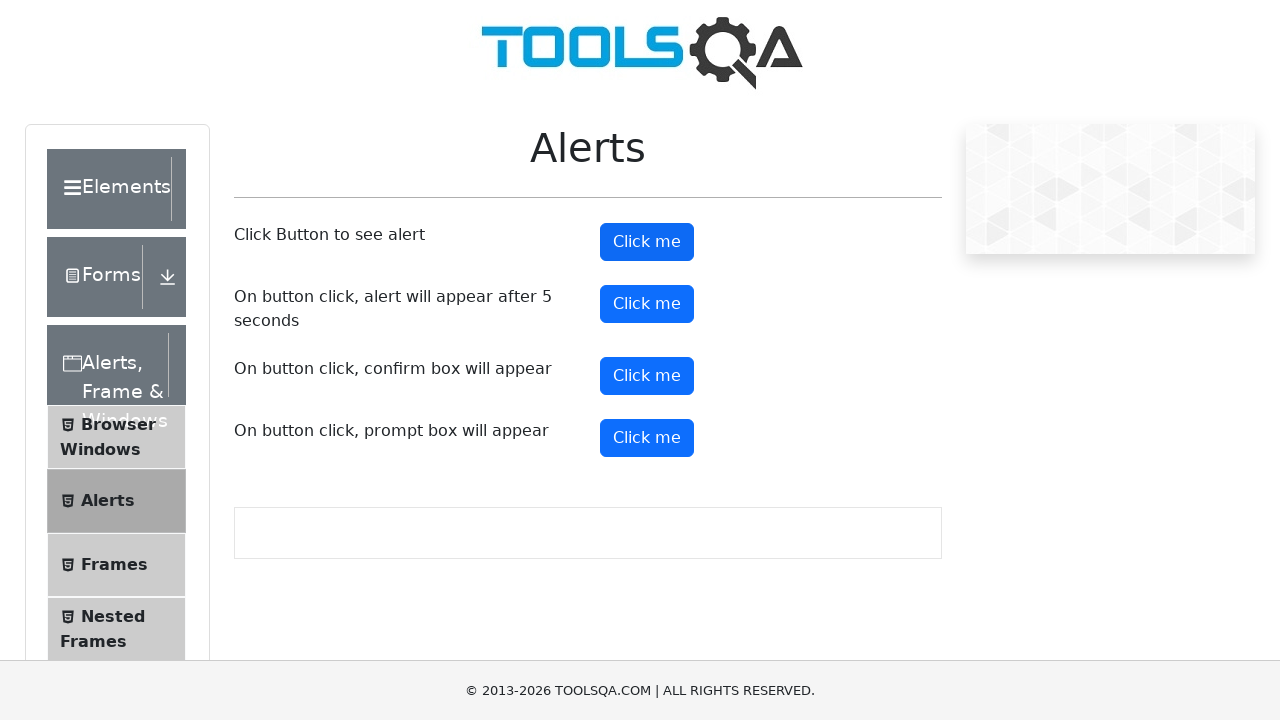

Set up dialog handler to accept alerts
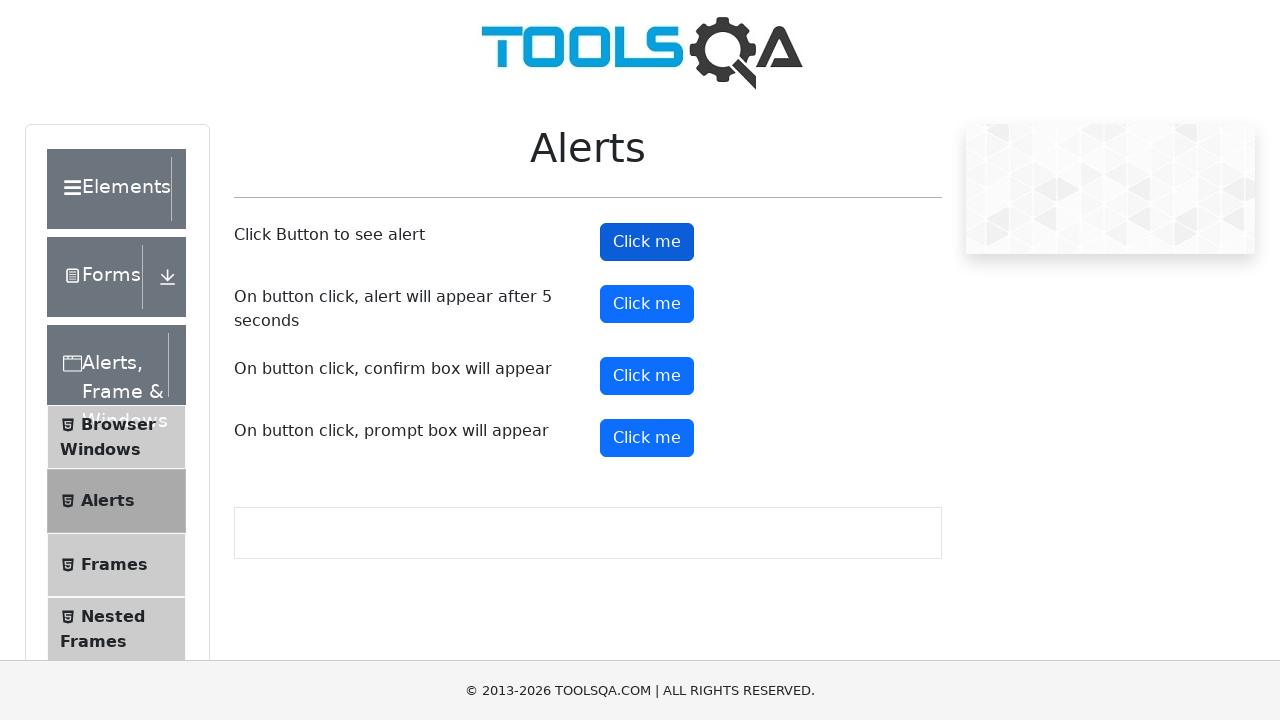

Set up custom dialog handler with message logging
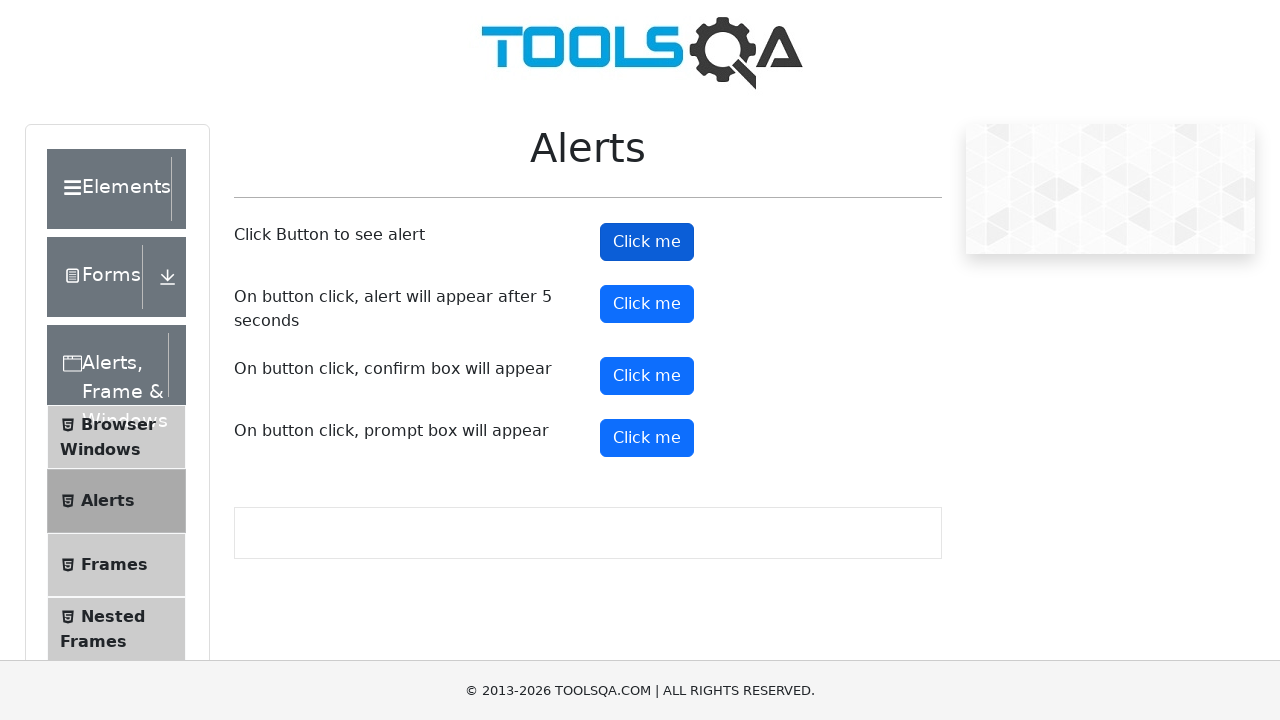

Clicked alert button again to demonstrate alert handling flow at (647, 242) on #alertButton
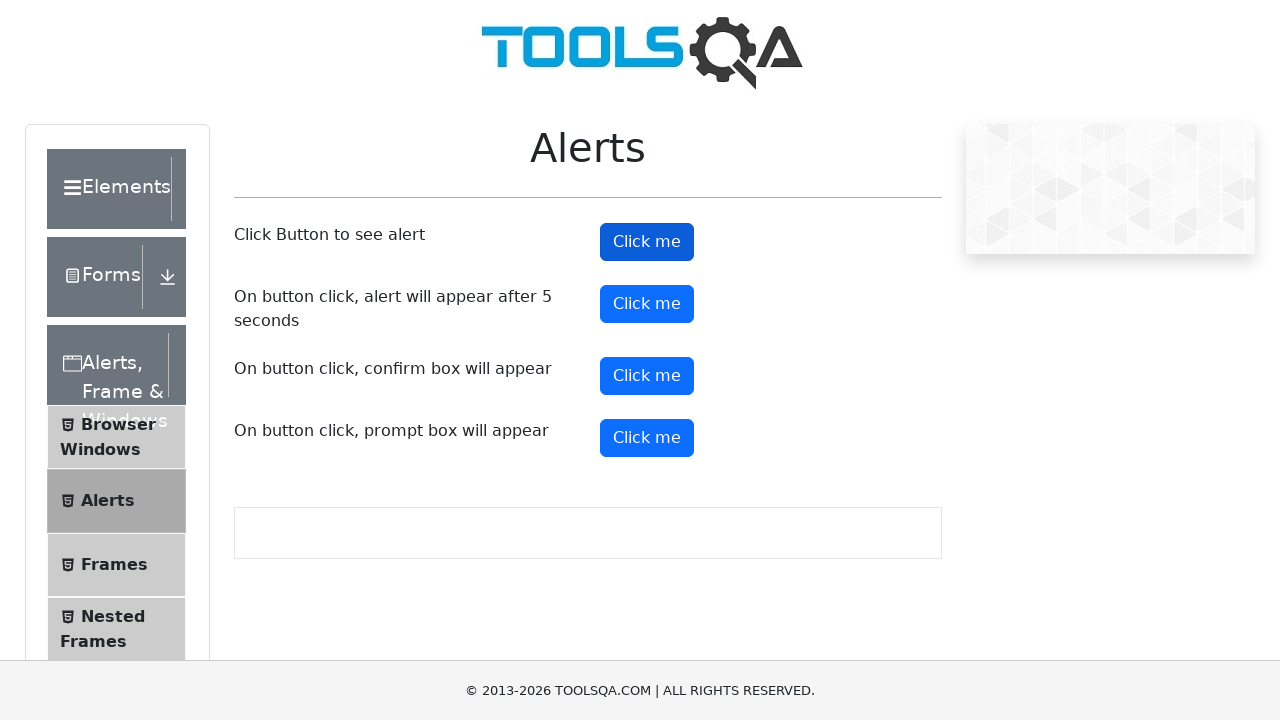

Waited 1 second for alert to be processed
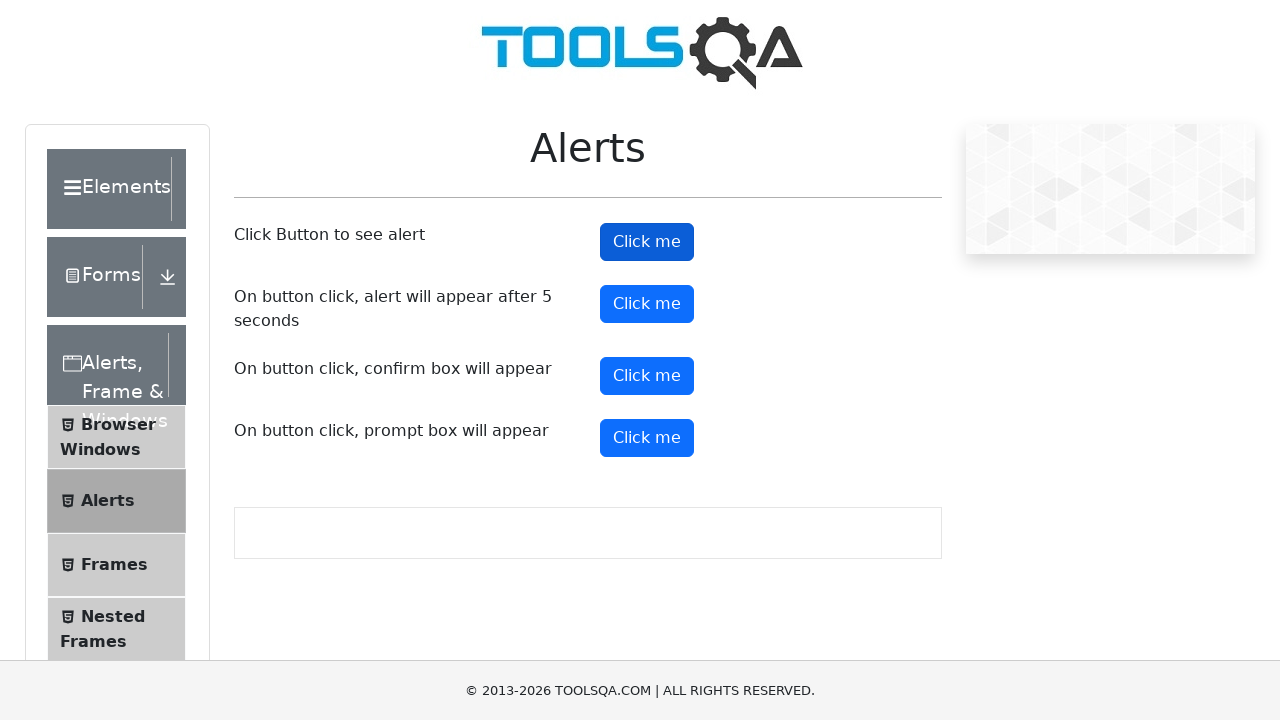

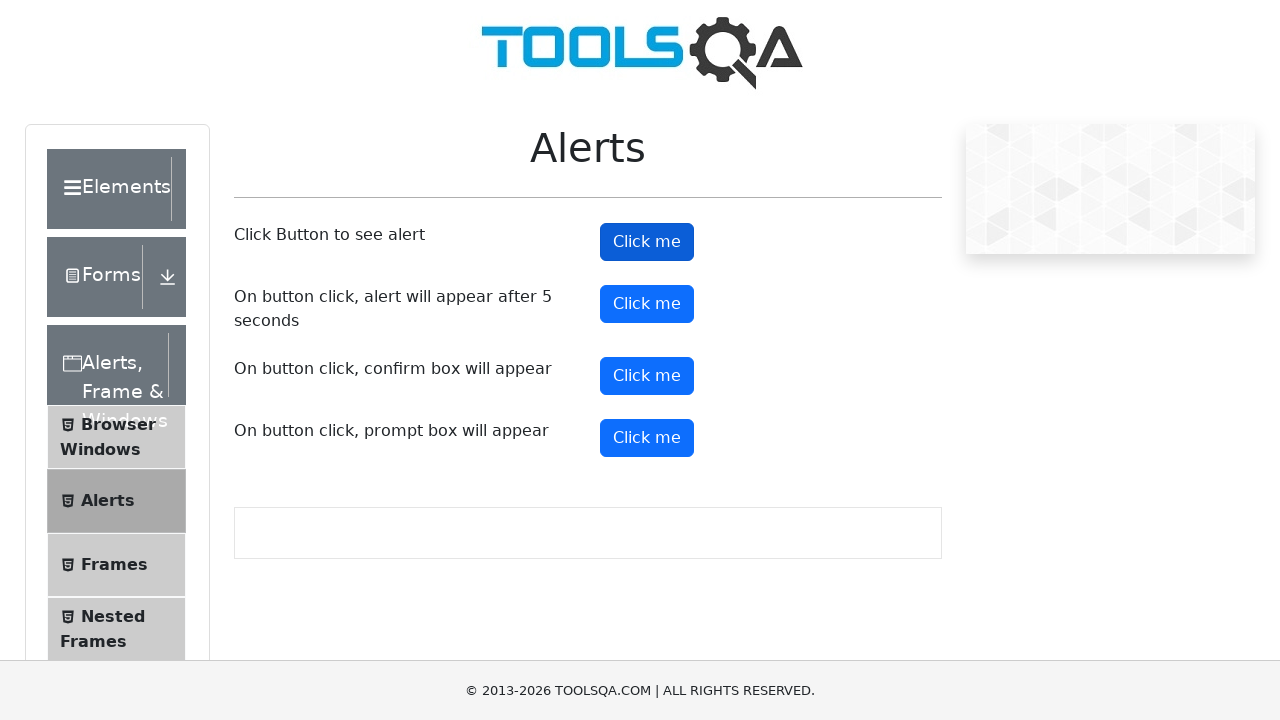